Tests Python.org search functionality by entering a search term and submitting the form

Starting URL: http://www.python.org

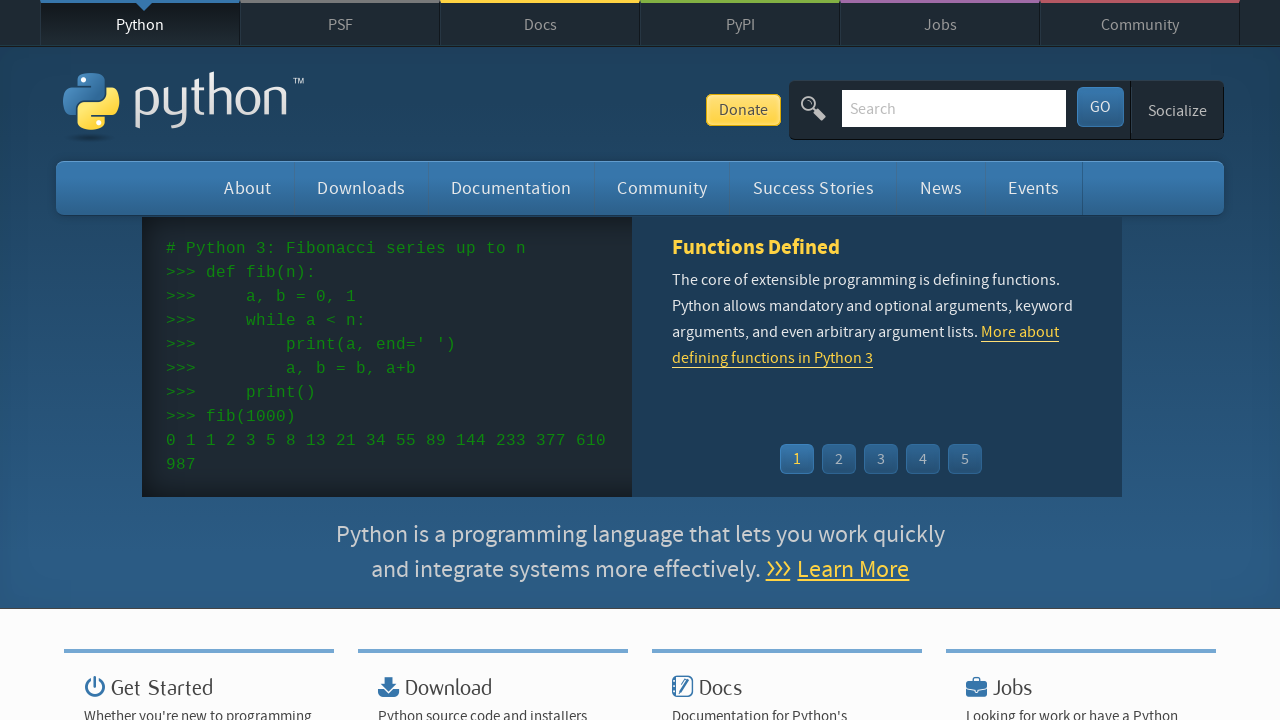

Cleared search box on input[name='q']
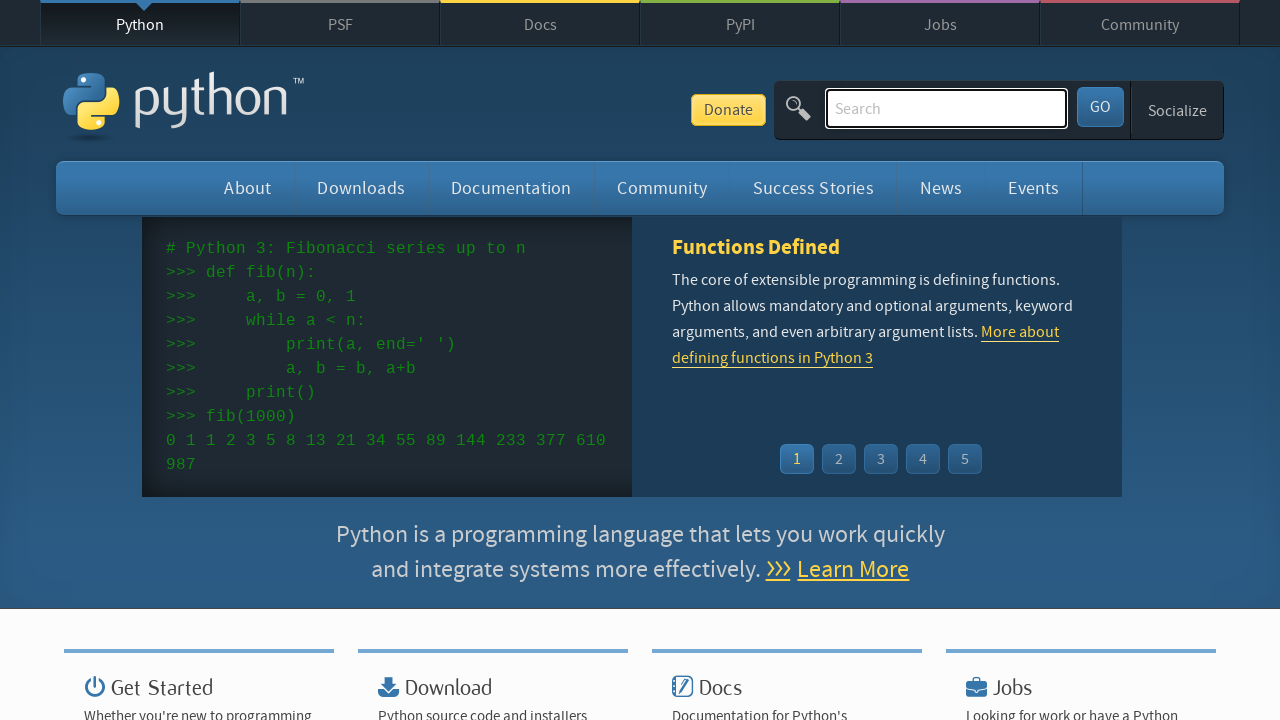

Filled search box with 'pycon' on input[name='q']
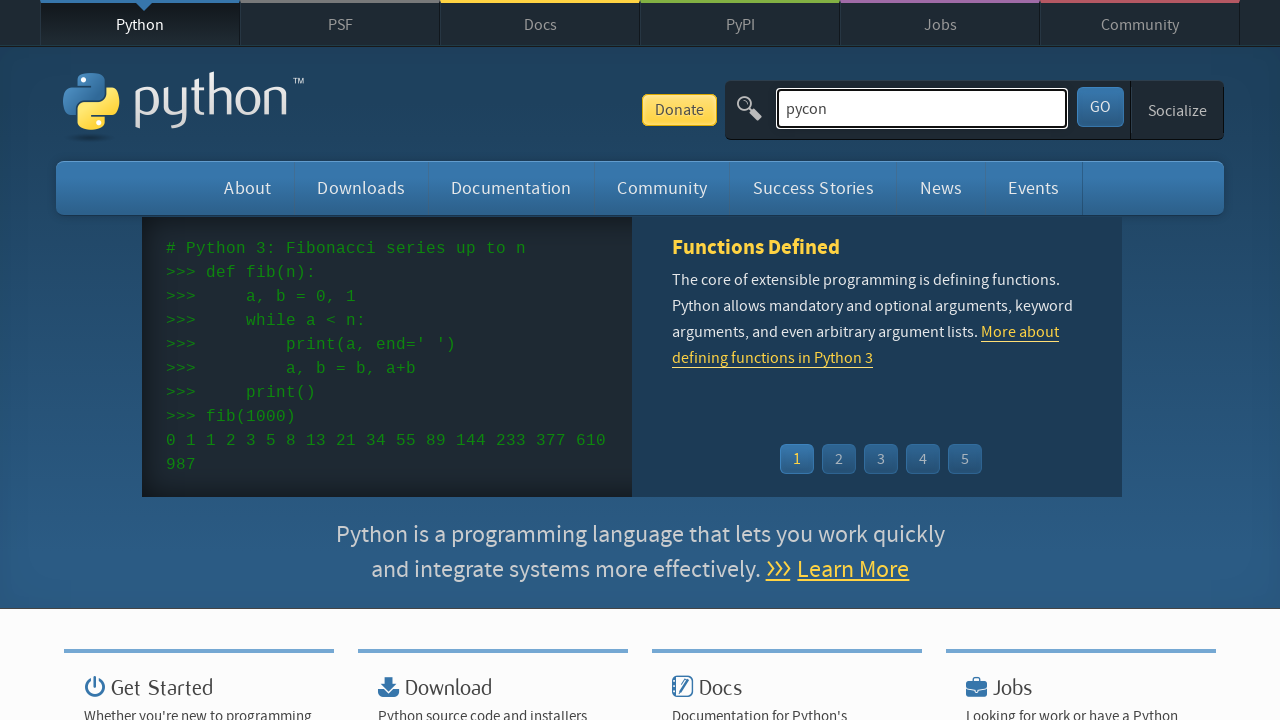

Pressed Enter to submit search form on input[name='q']
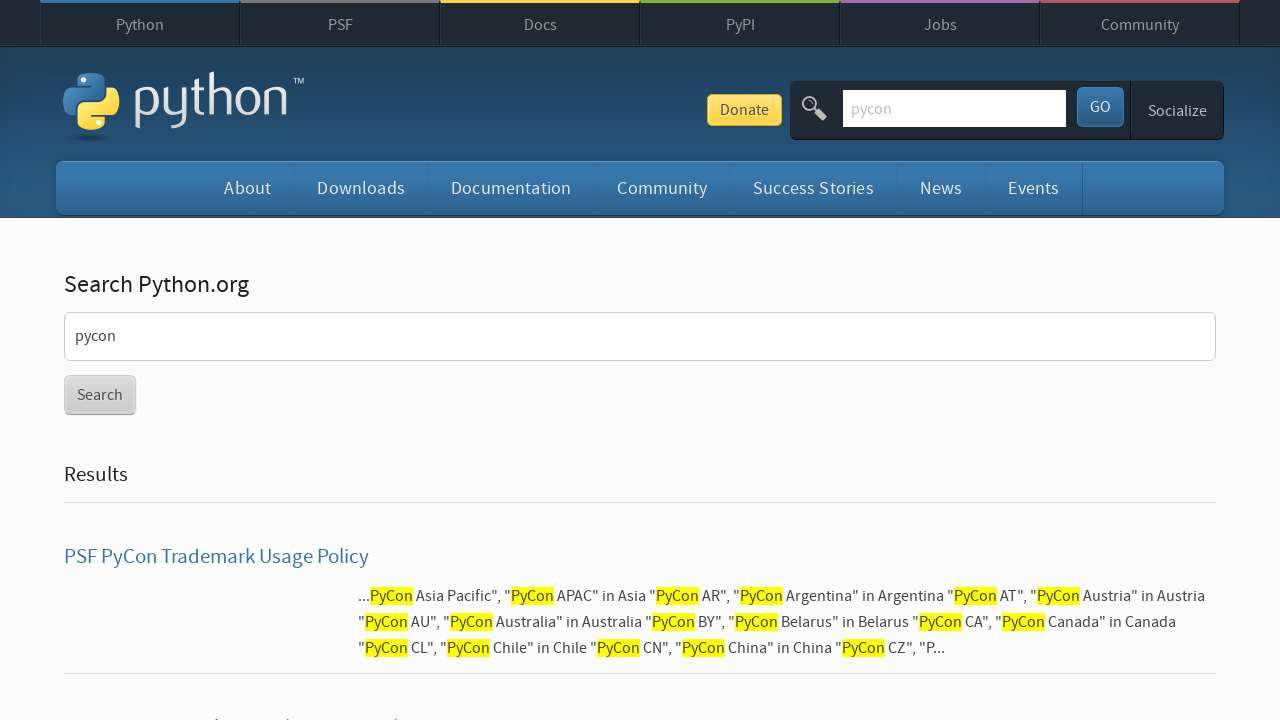

Search results page loaded
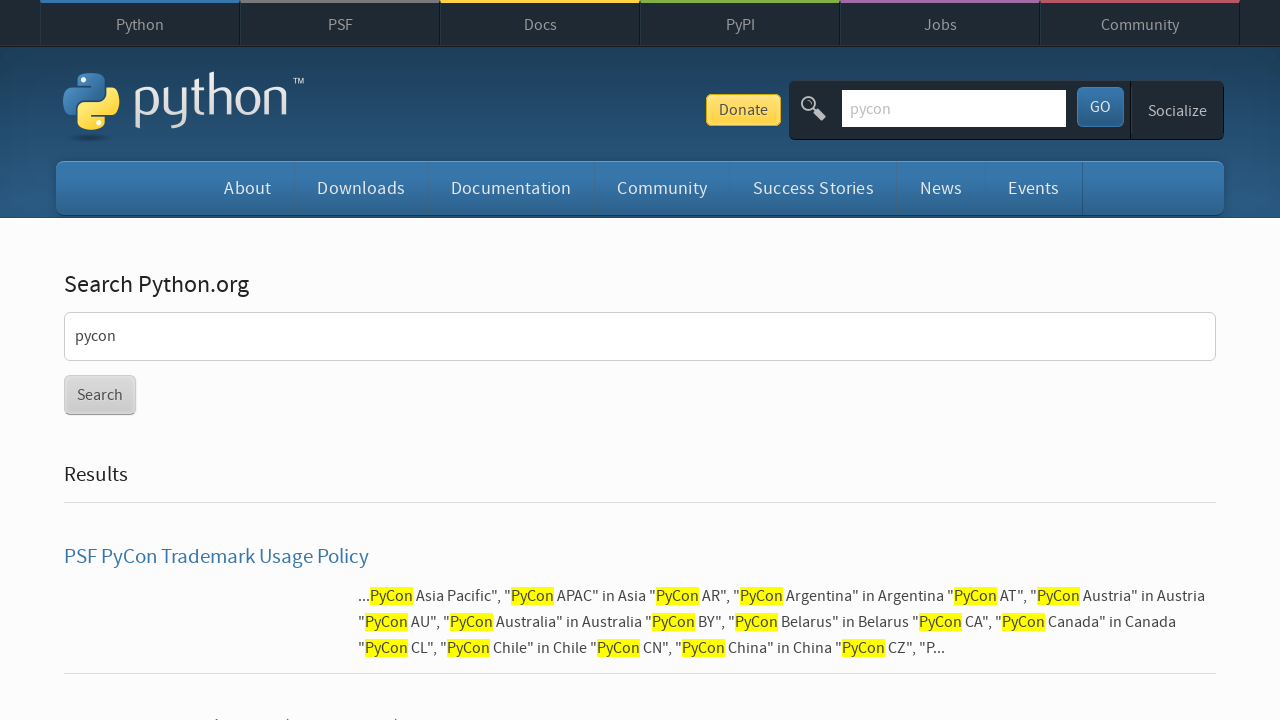

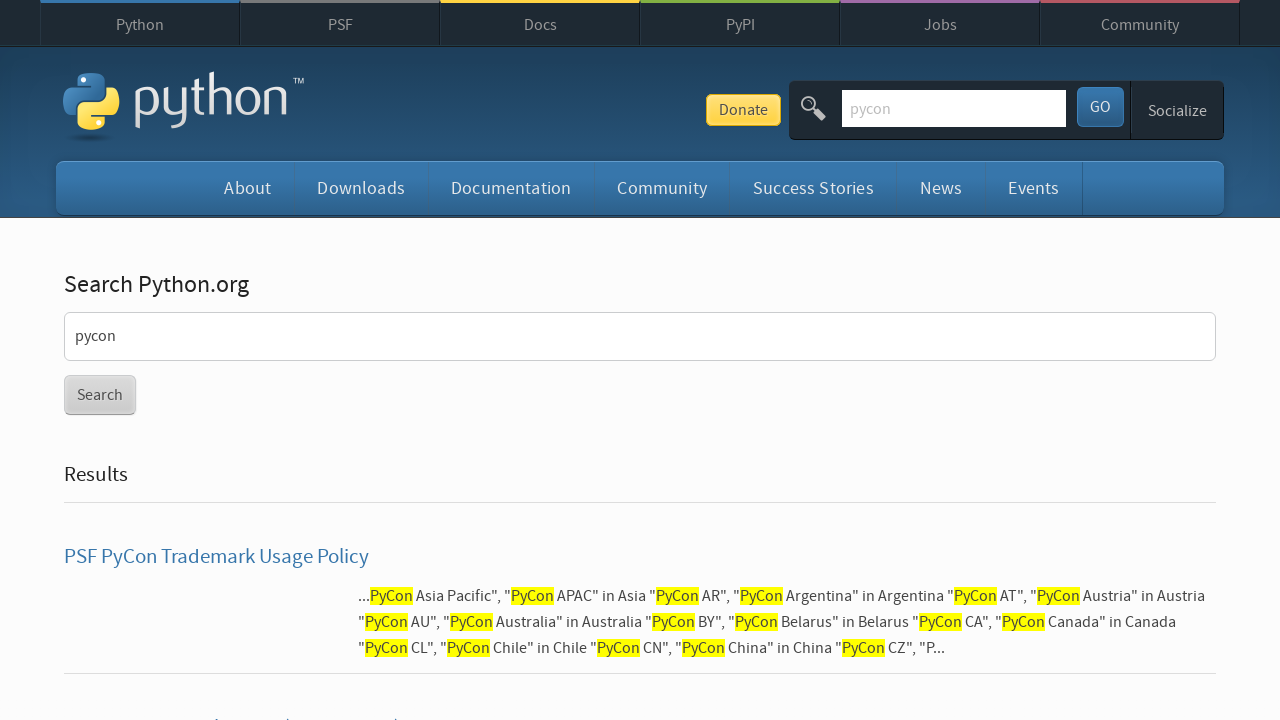